Navigates to the automation practice page and verifies that the footer table with links is present

Starting URL: https://rahulshettyacademy.com/AutomationPractice/

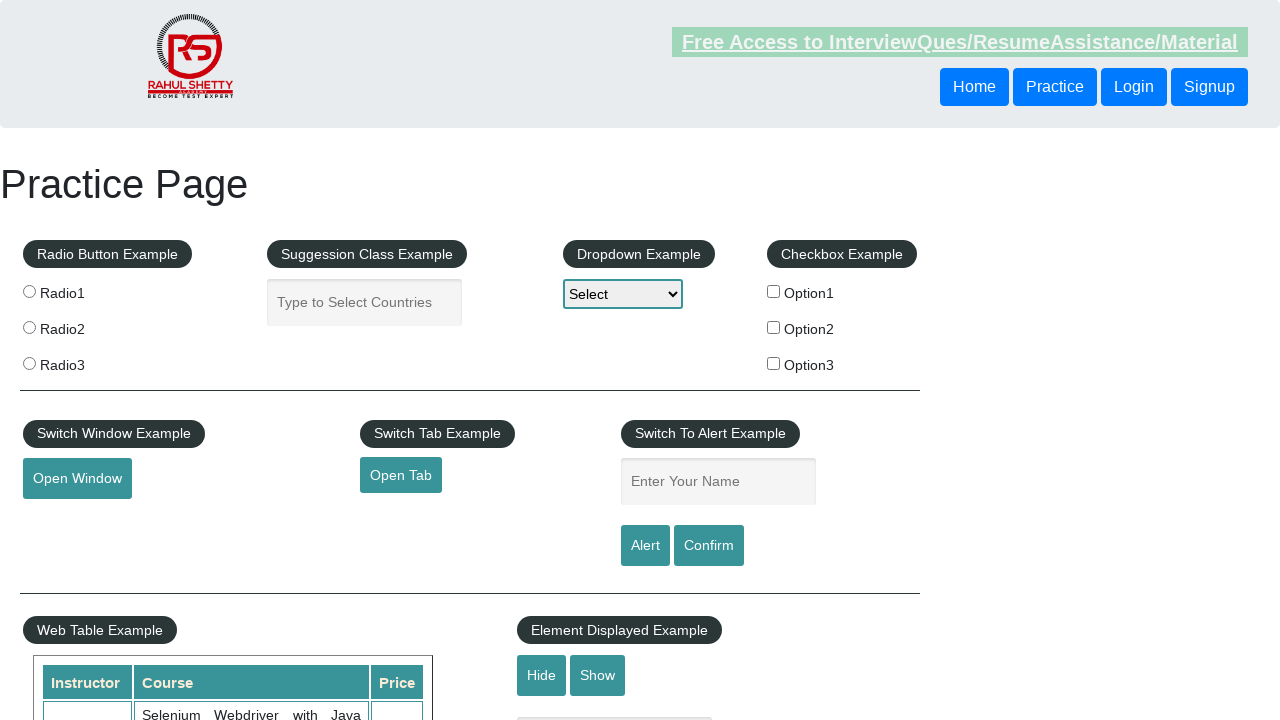

Waited for footer table selector 'table.gf-t' to be present
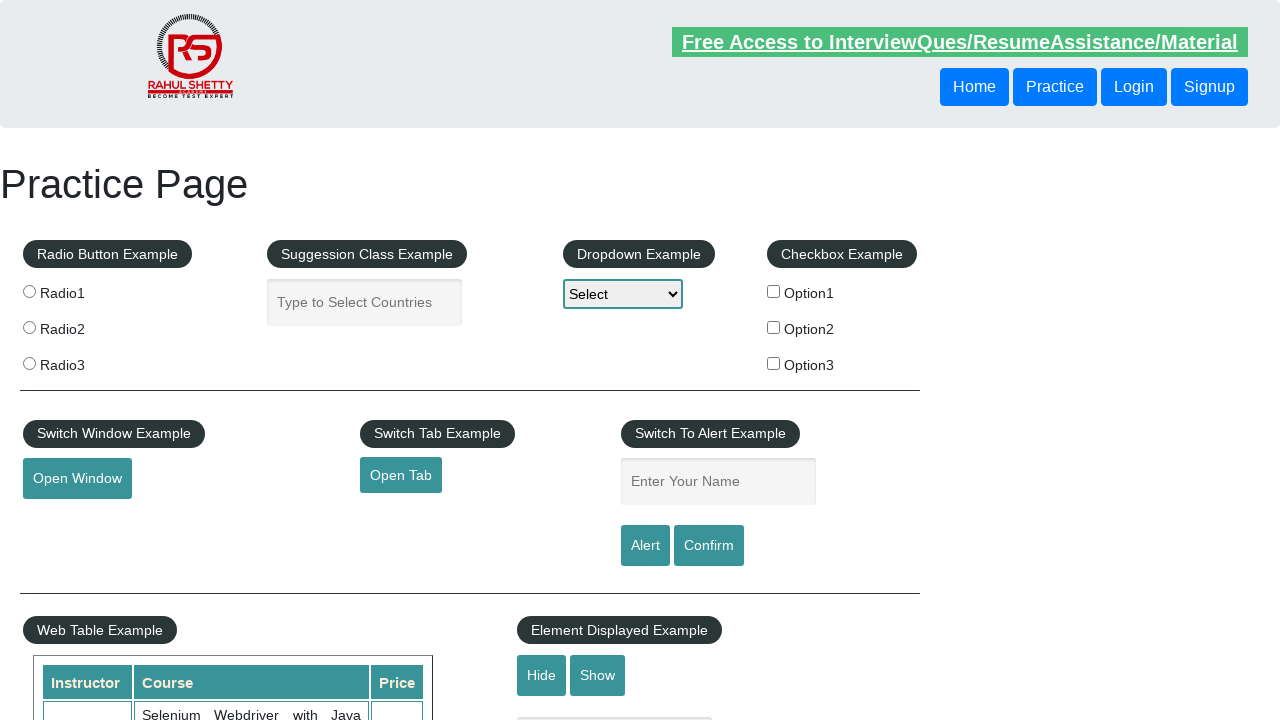

Located the footer table element
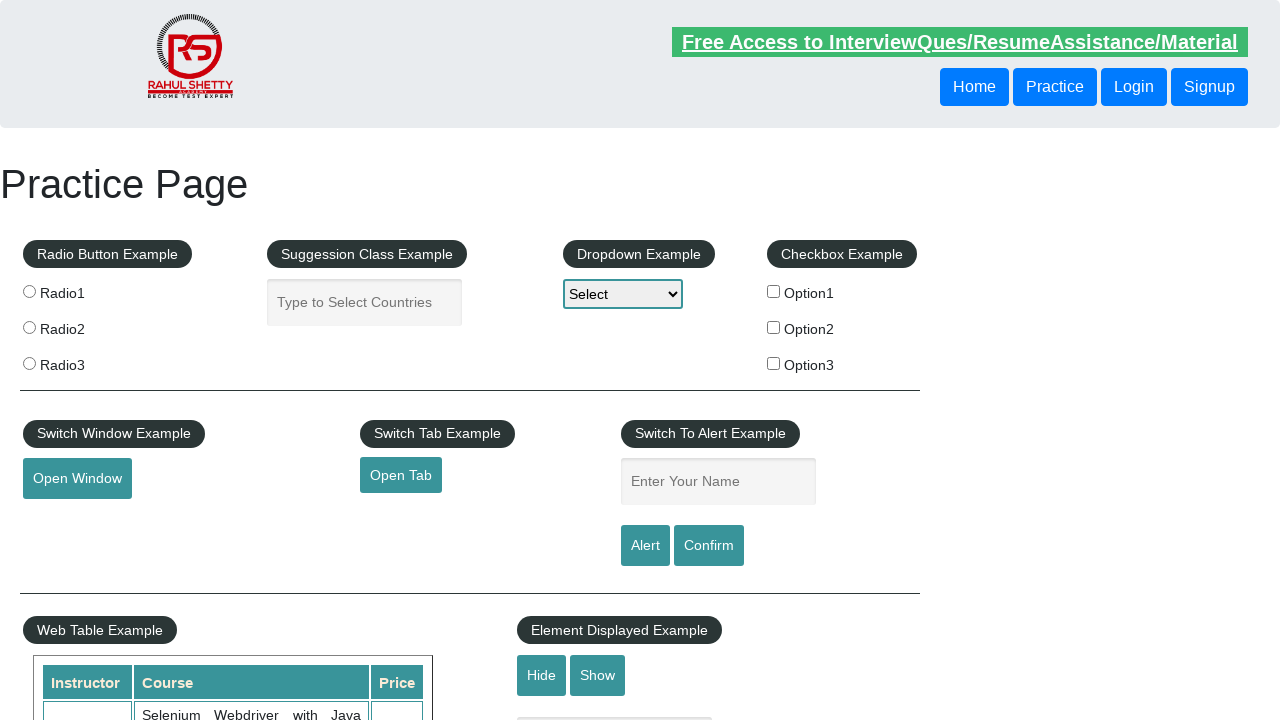

Verified footer table is visible
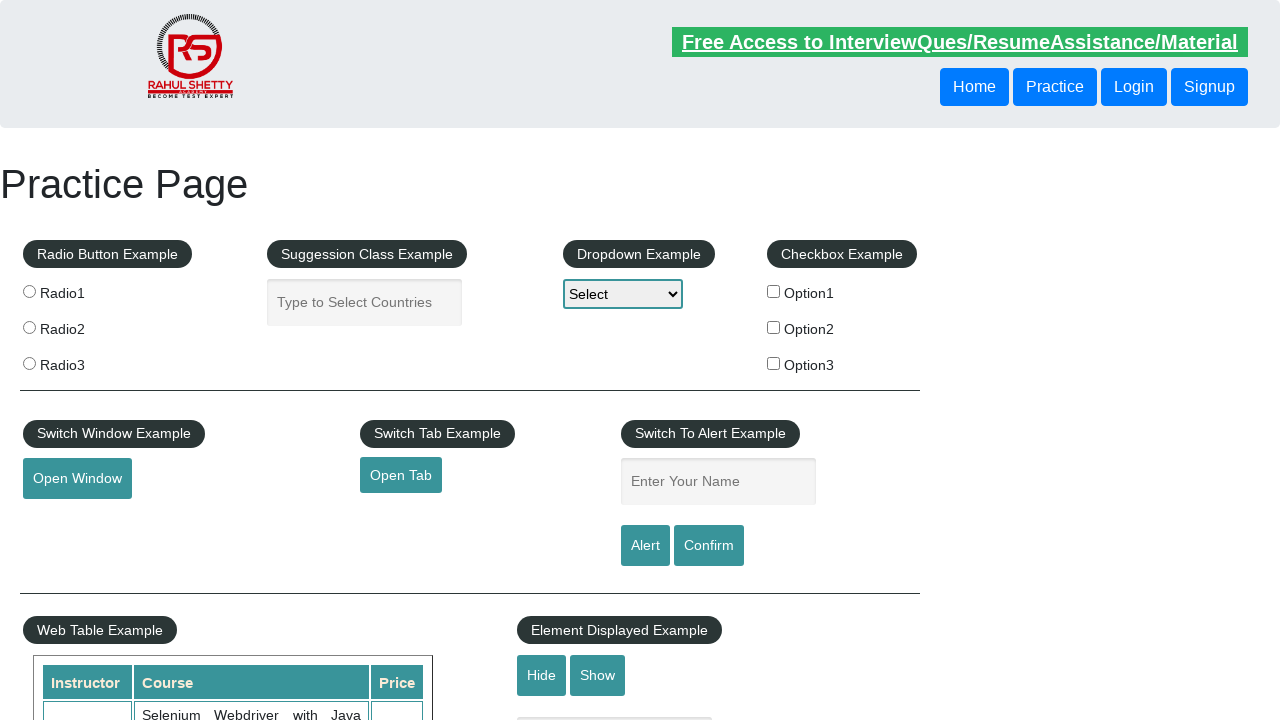

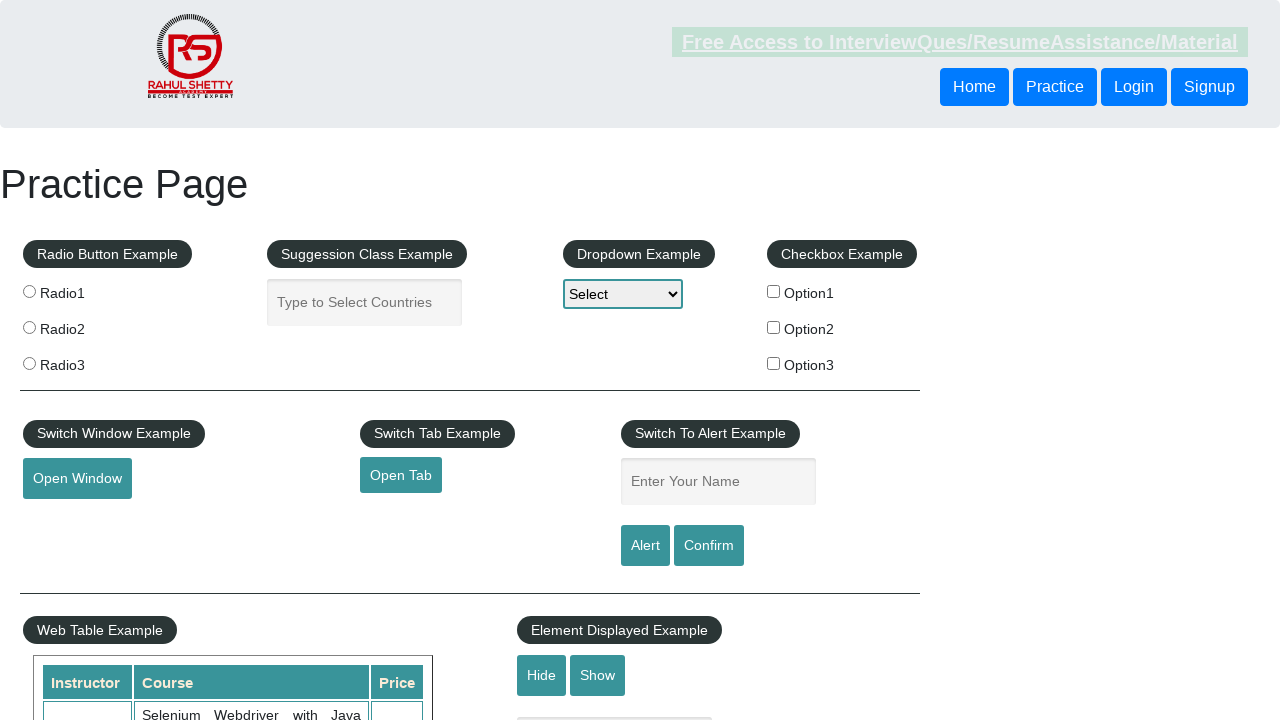